Tests multi-select dropdown functionality by scrolling to a colors dropdown element and selecting multiple options (Red, Green, Yellow)

Starting URL: https://testautomationpractice.blogspot.com/

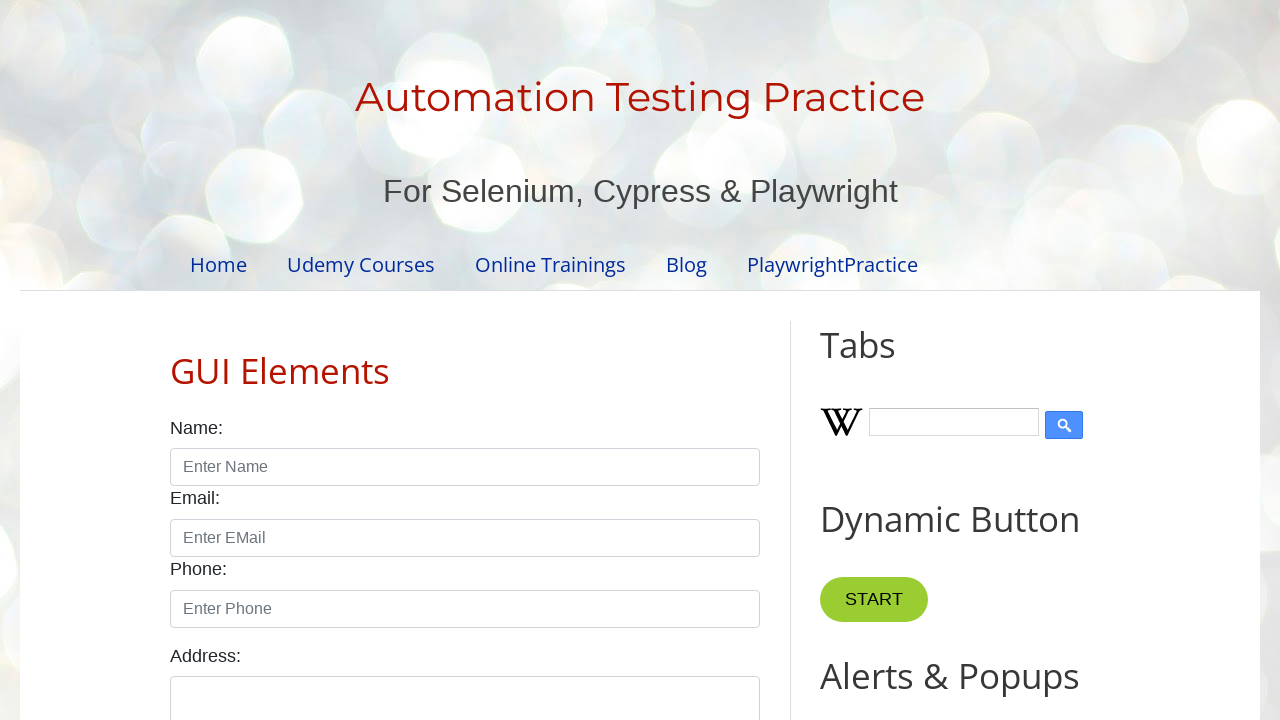

Located colors dropdown element
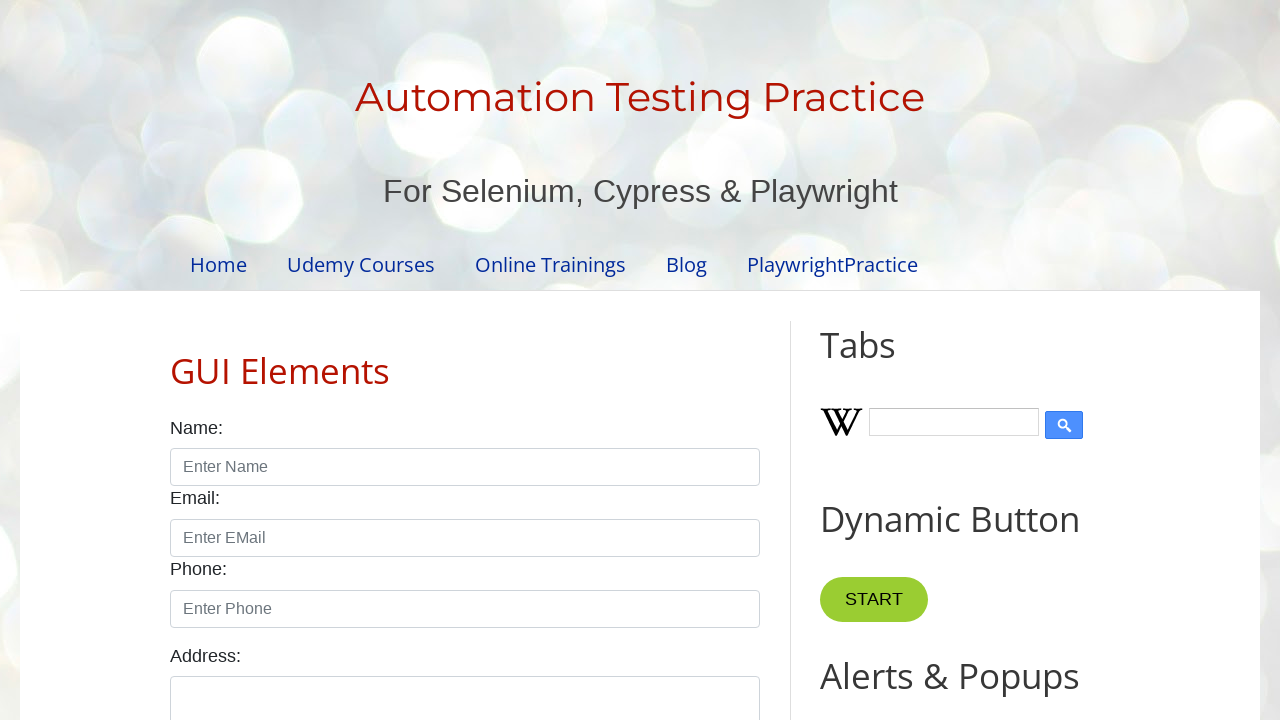

Scrolled colors dropdown into view
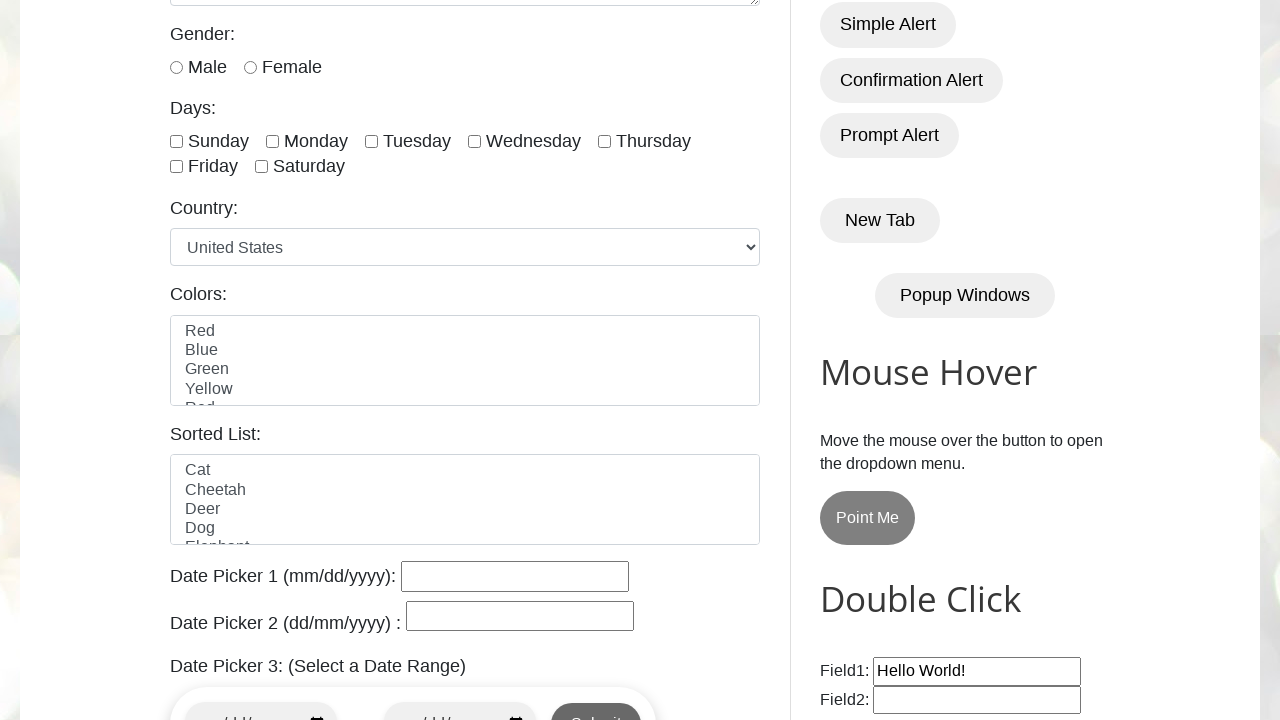

Selected multiple options from colors dropdown: Red, Green, Yellow on #colors
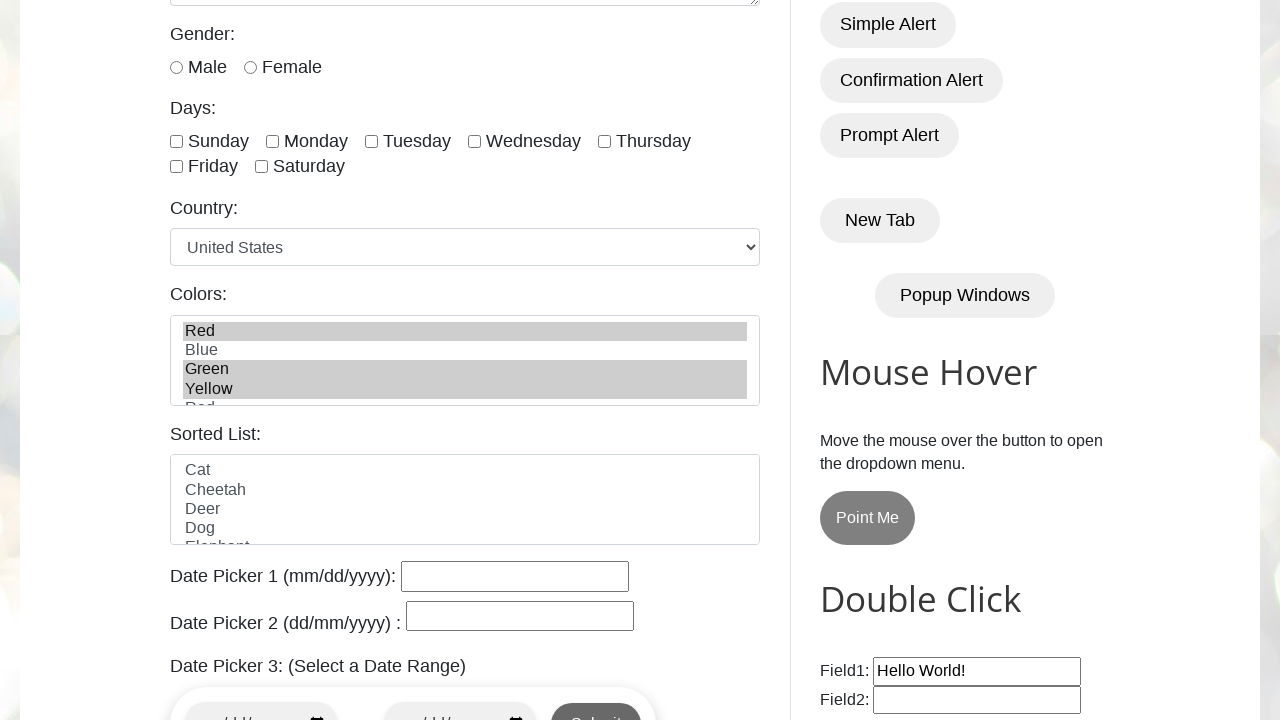

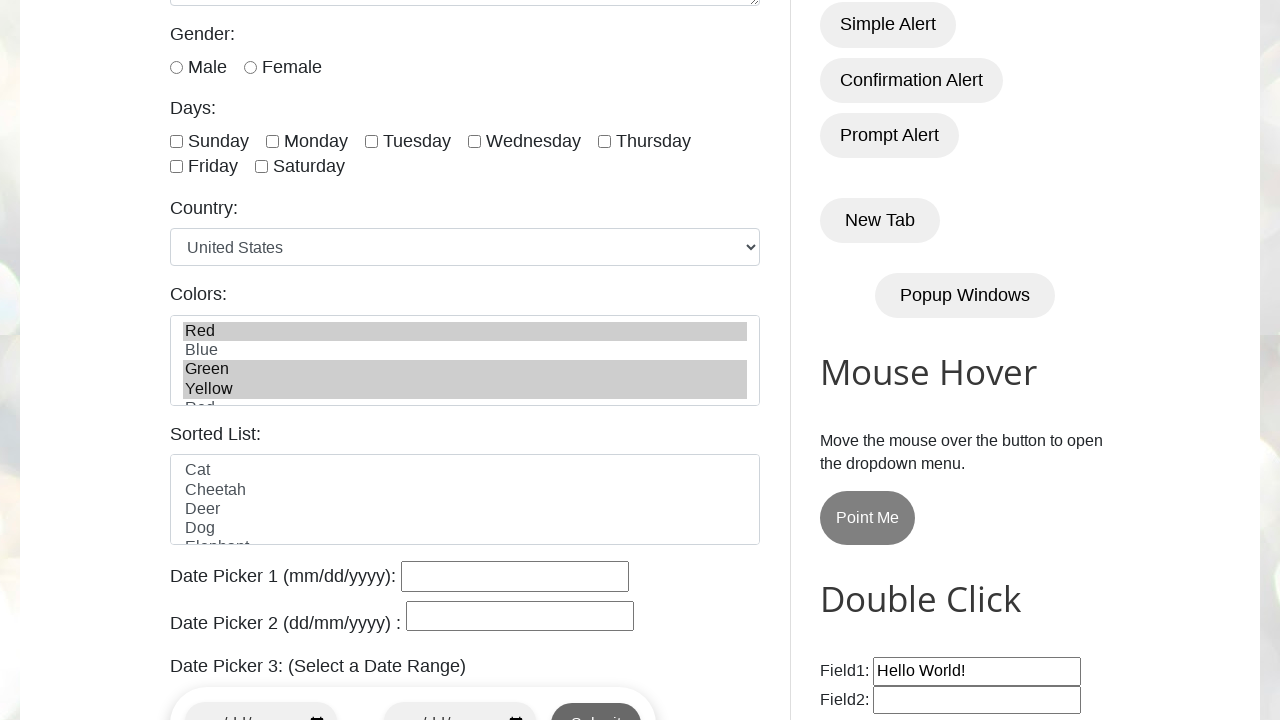